Adds a new record to the web table by filling out a registration form with employee details

Starting URL: https://demoqa.com/webtables

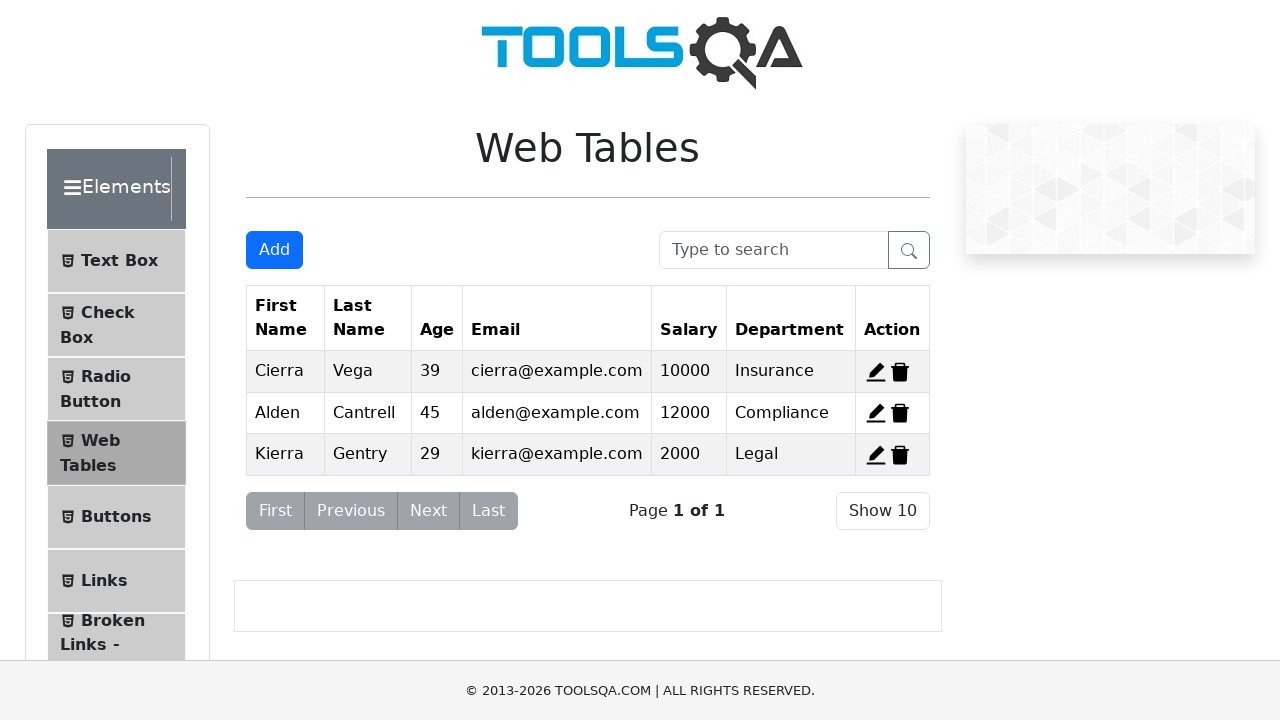

Clicked Add button to open registration form at (274, 250) on #addNewRecordButton
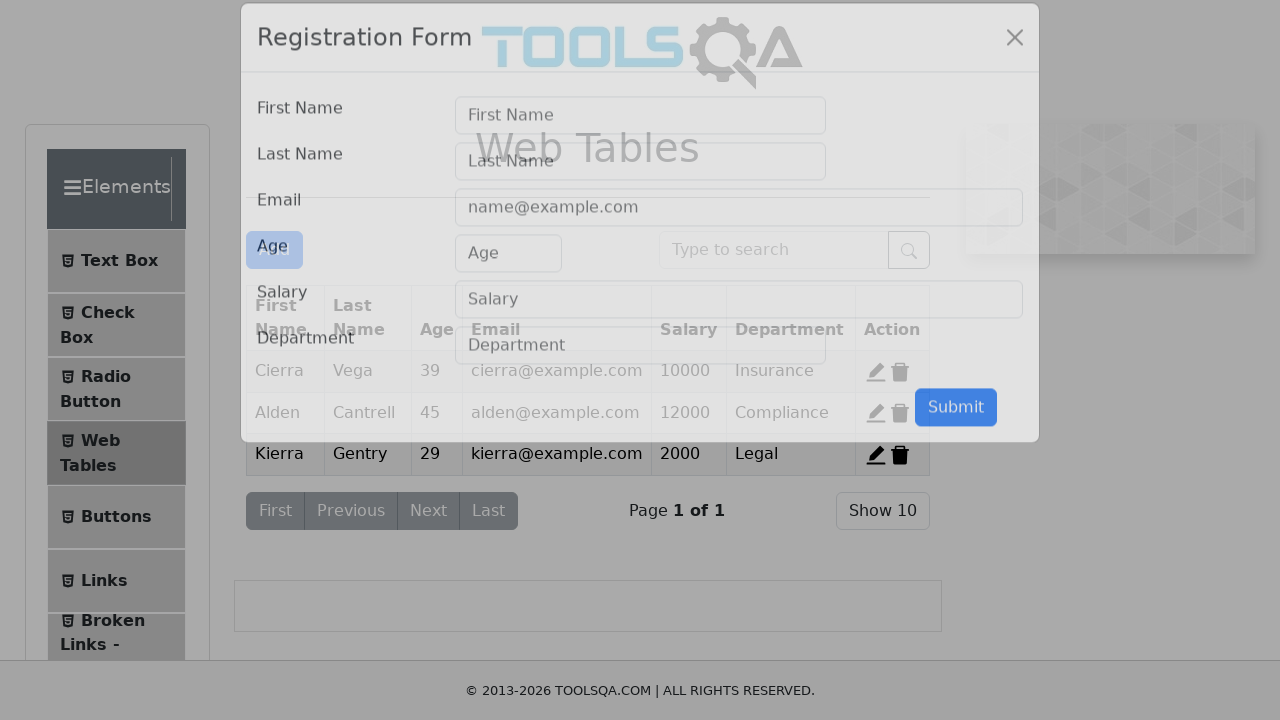

Modal form appeared
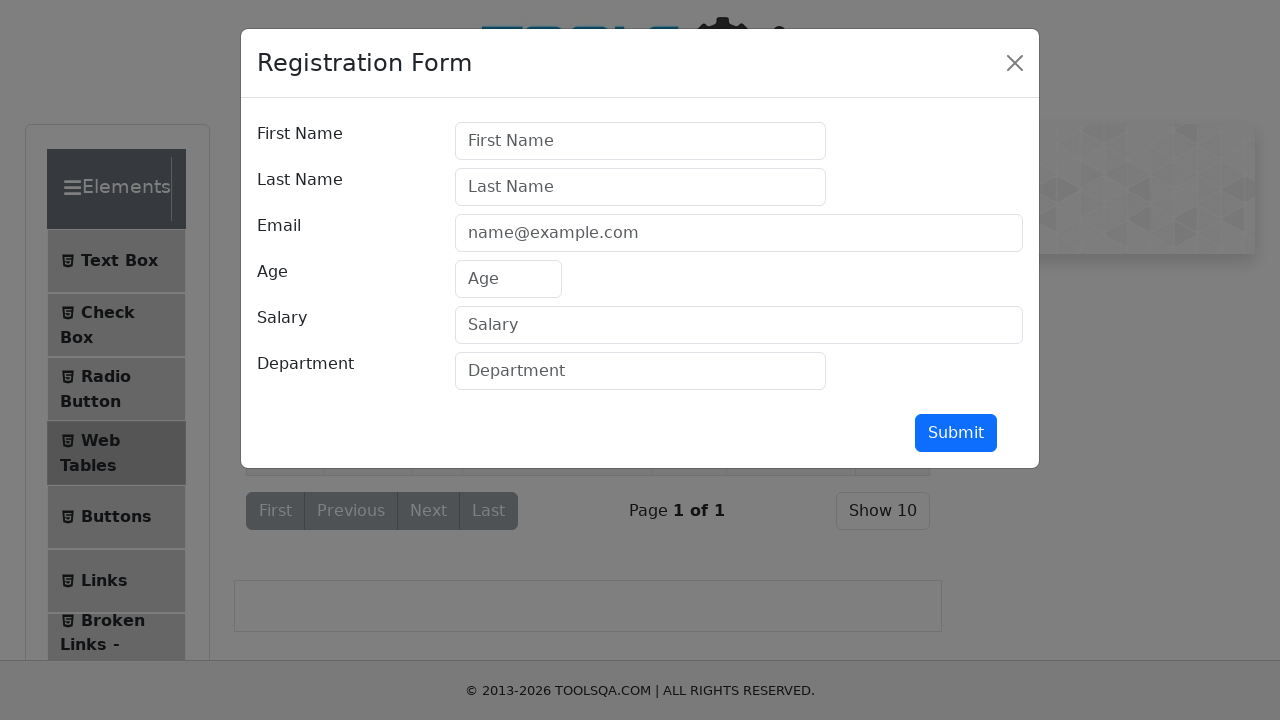

Filled first name field with 'Megan' on #firstName
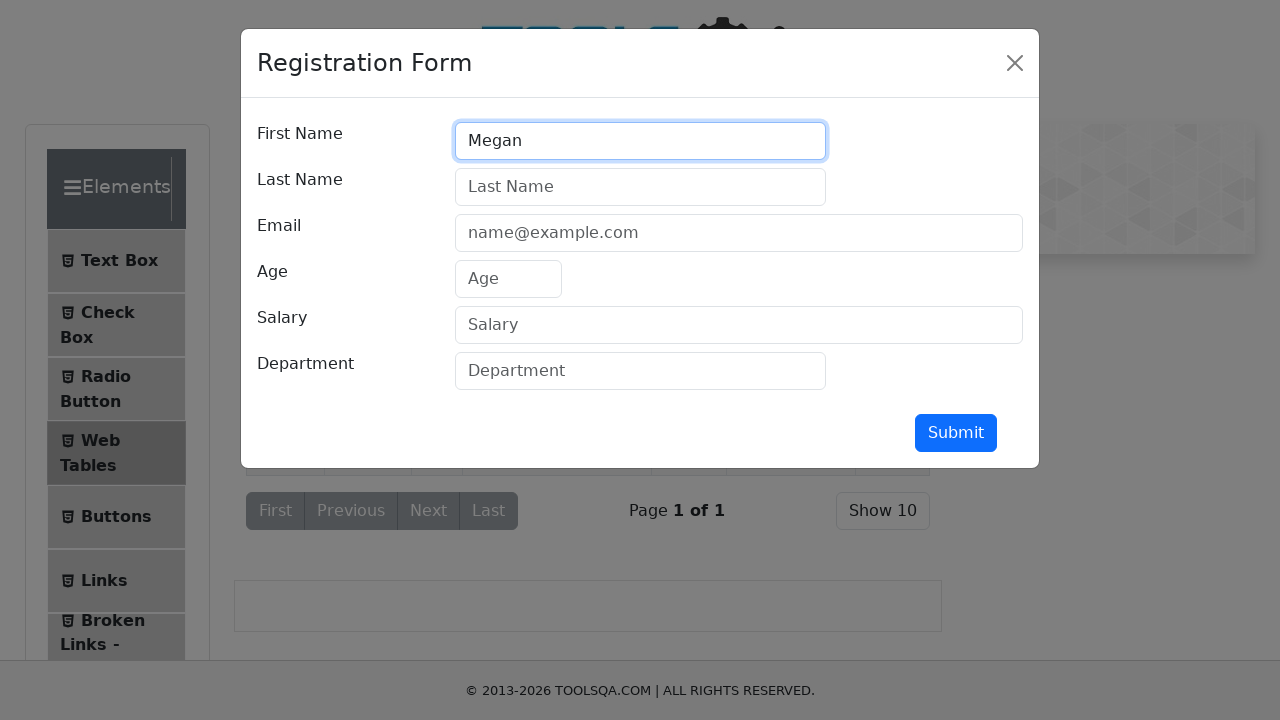

Filled last name field with 'Smith' on #lastName
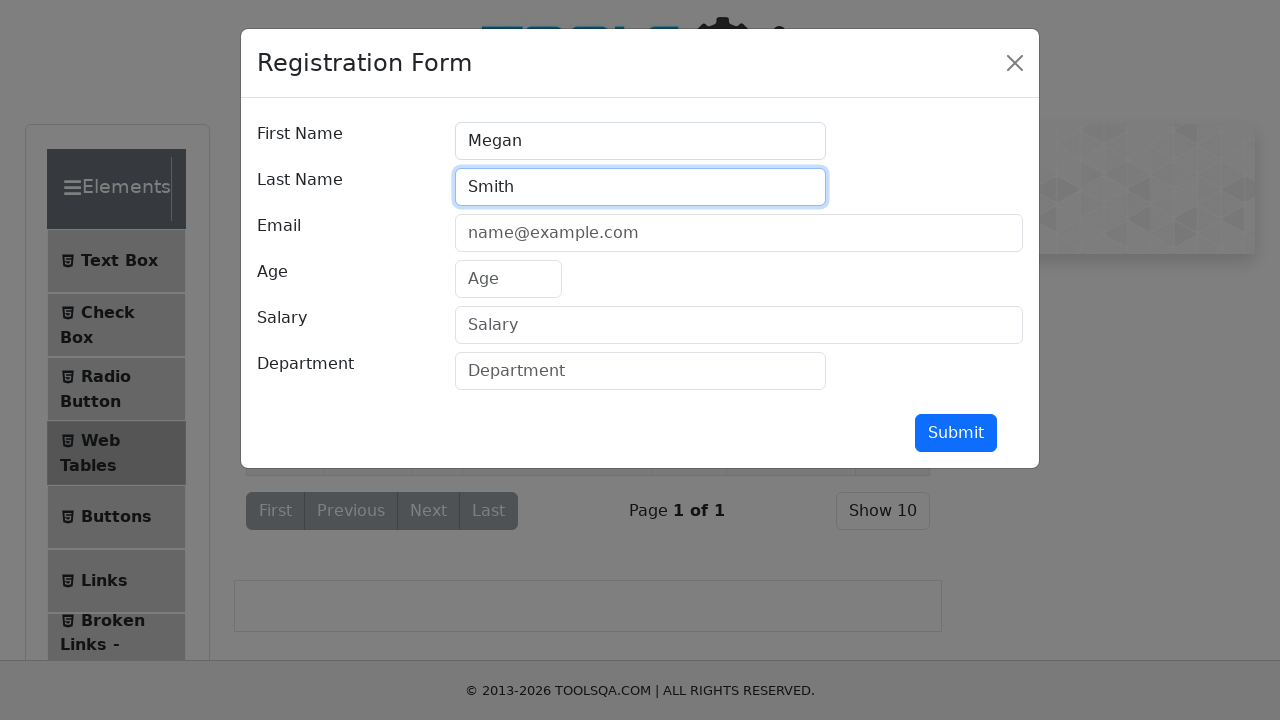

Filled email field with 'megantopgirl@yahoo.irl' on #userEmail
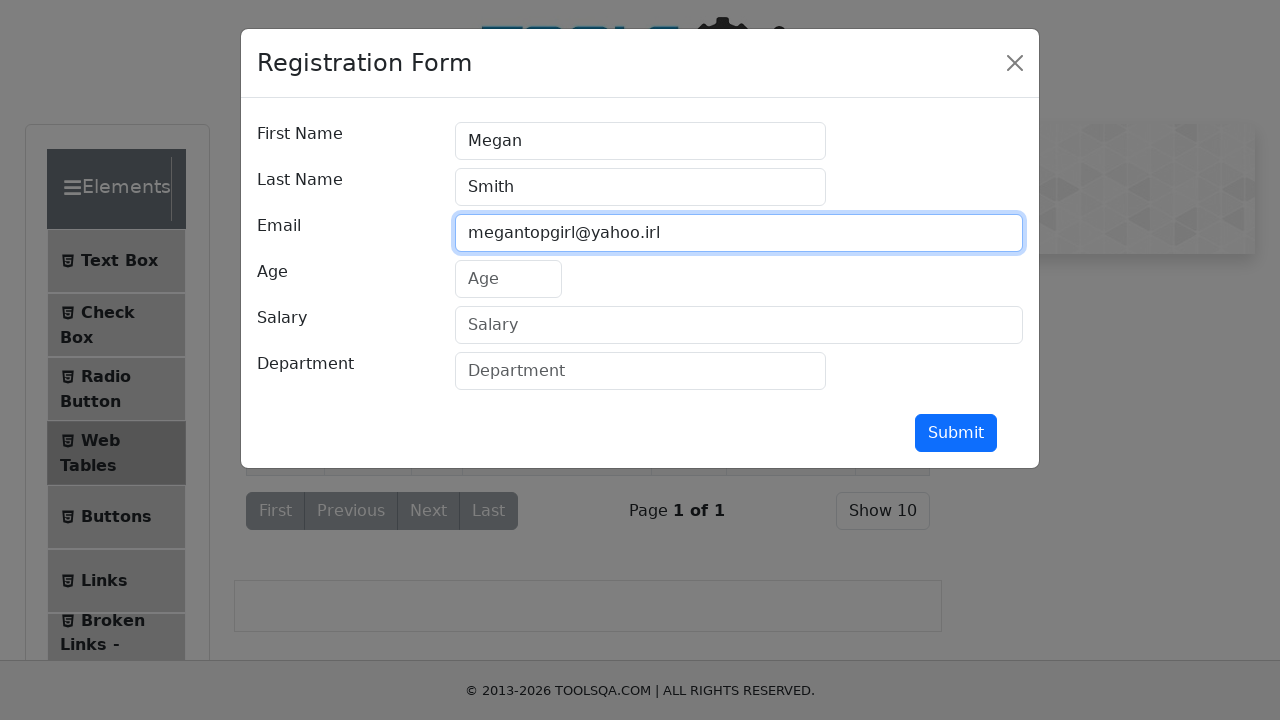

Filled age field with '27' on #age
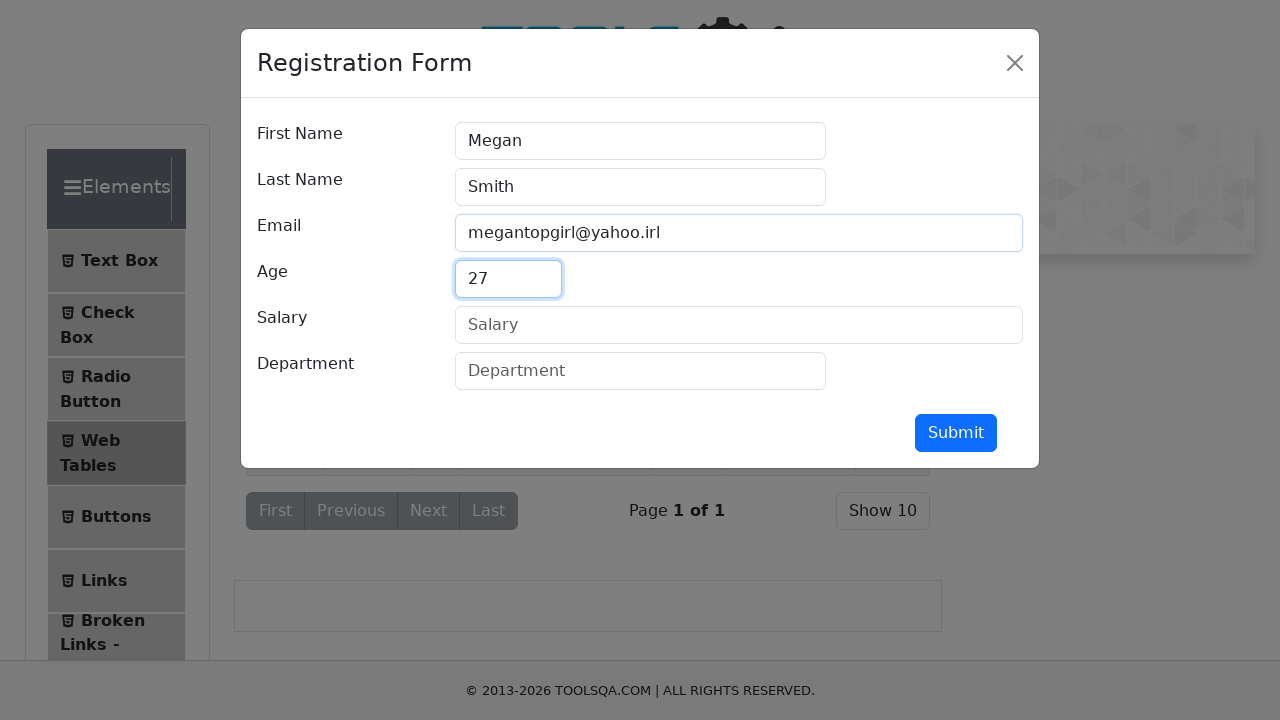

Filled salary field with '2500' on #salary
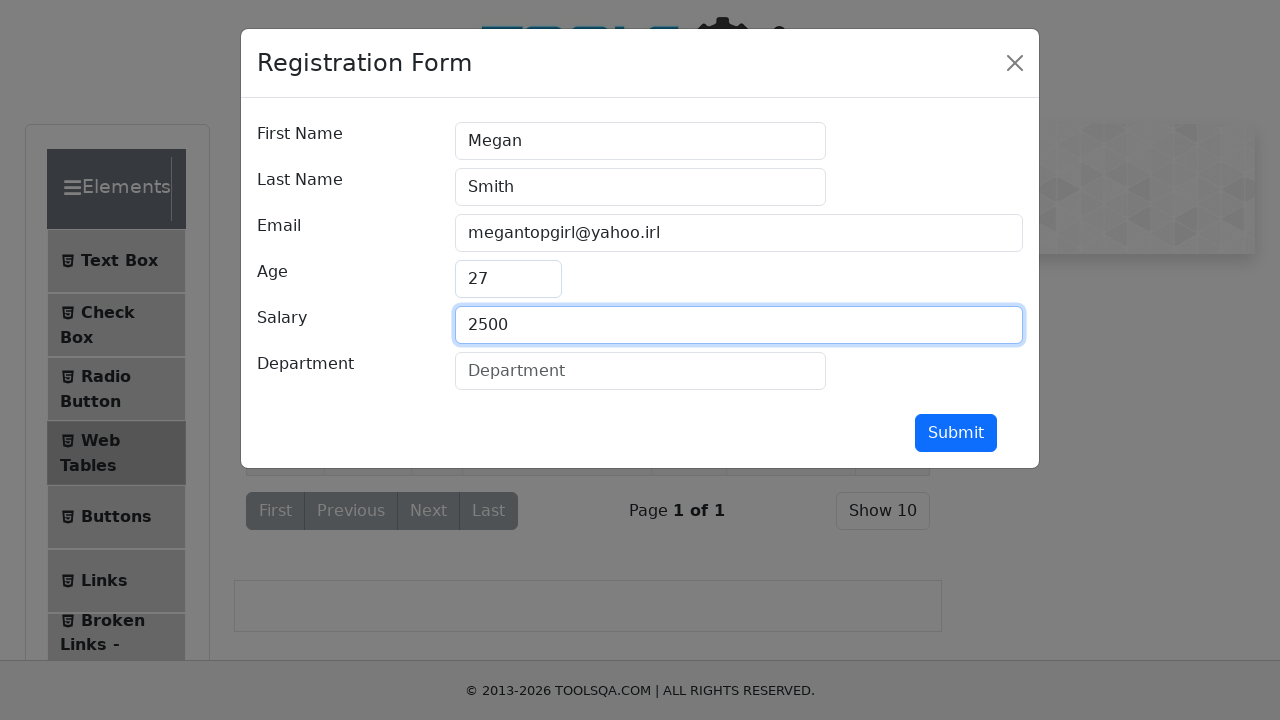

Filled department field with 'HR Operations' on #department
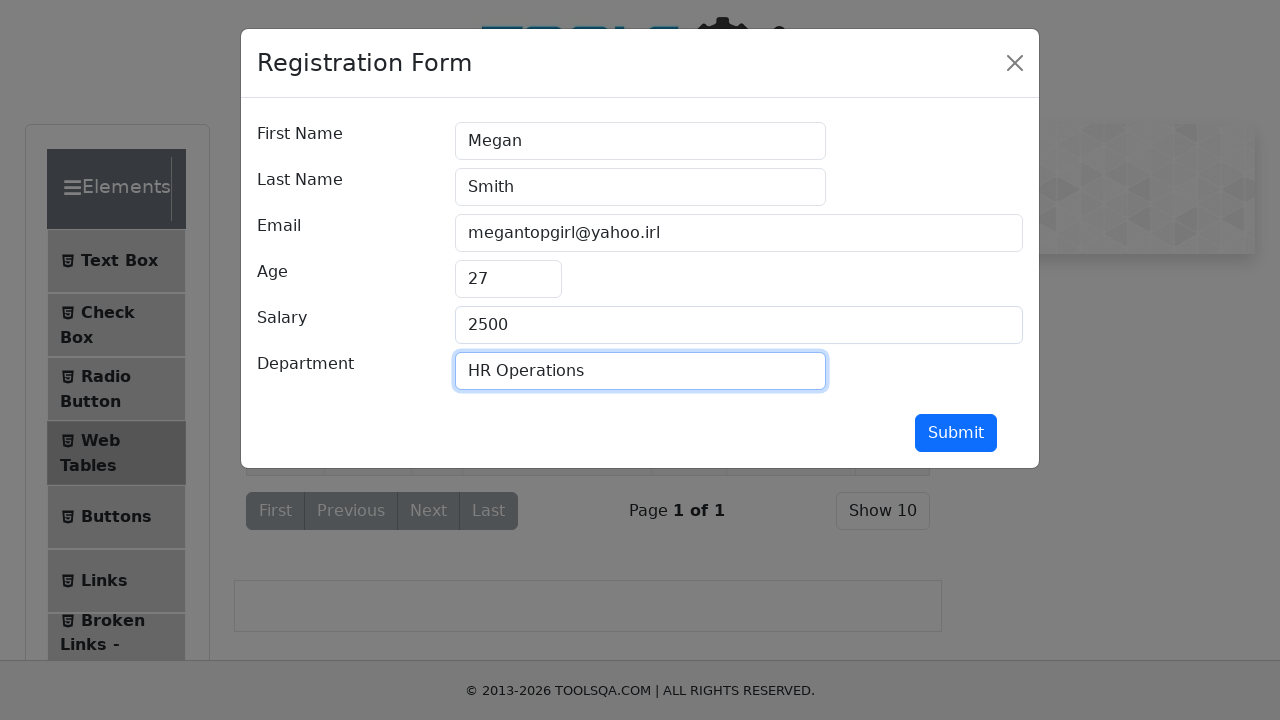

Clicked submit button to add new employee record at (956, 433) on #submit
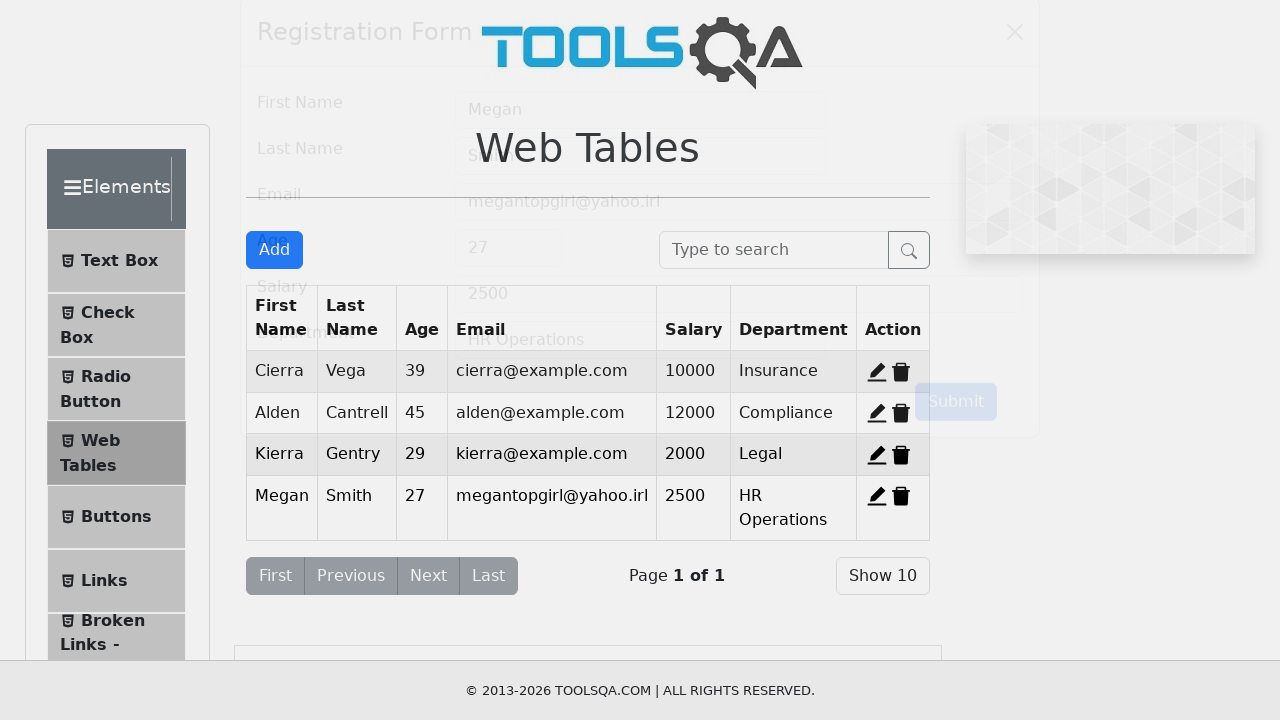

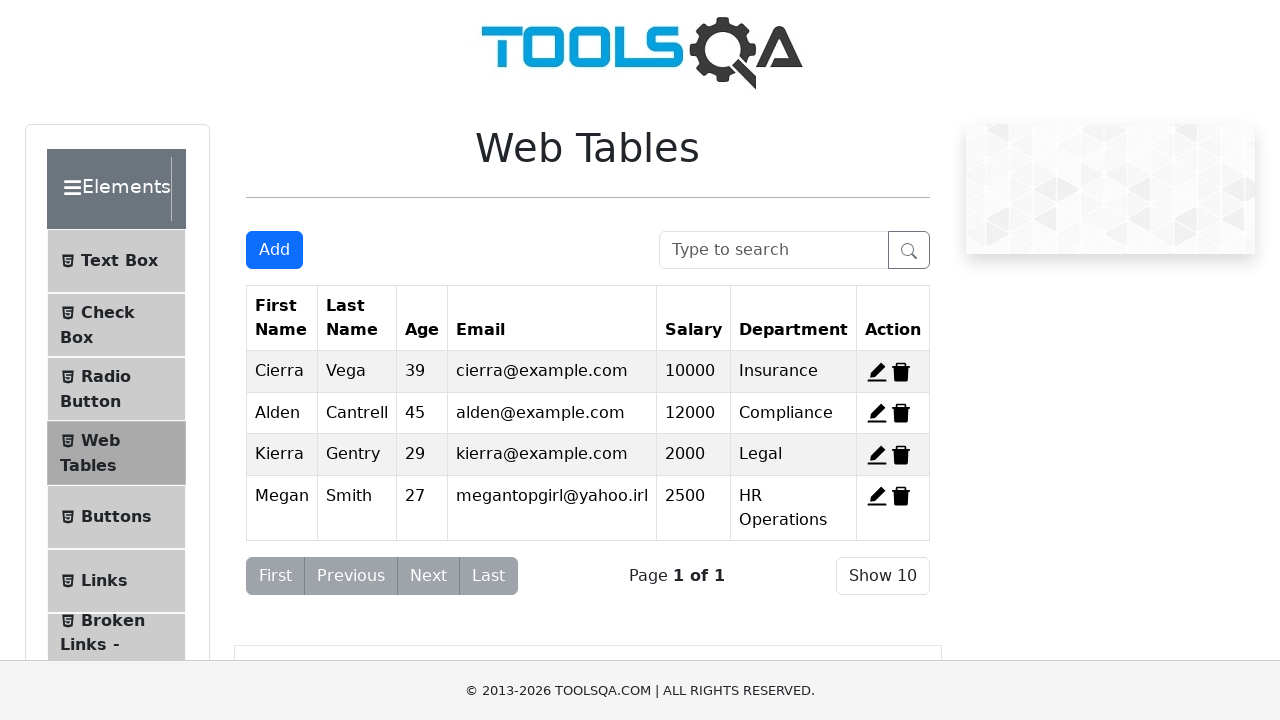